Tests that an image loads correctly using implicit wait to handle dynamic content loading

Starting URL: https://bonigarcia.dev/selenium-webdriver-java/loading-images.html

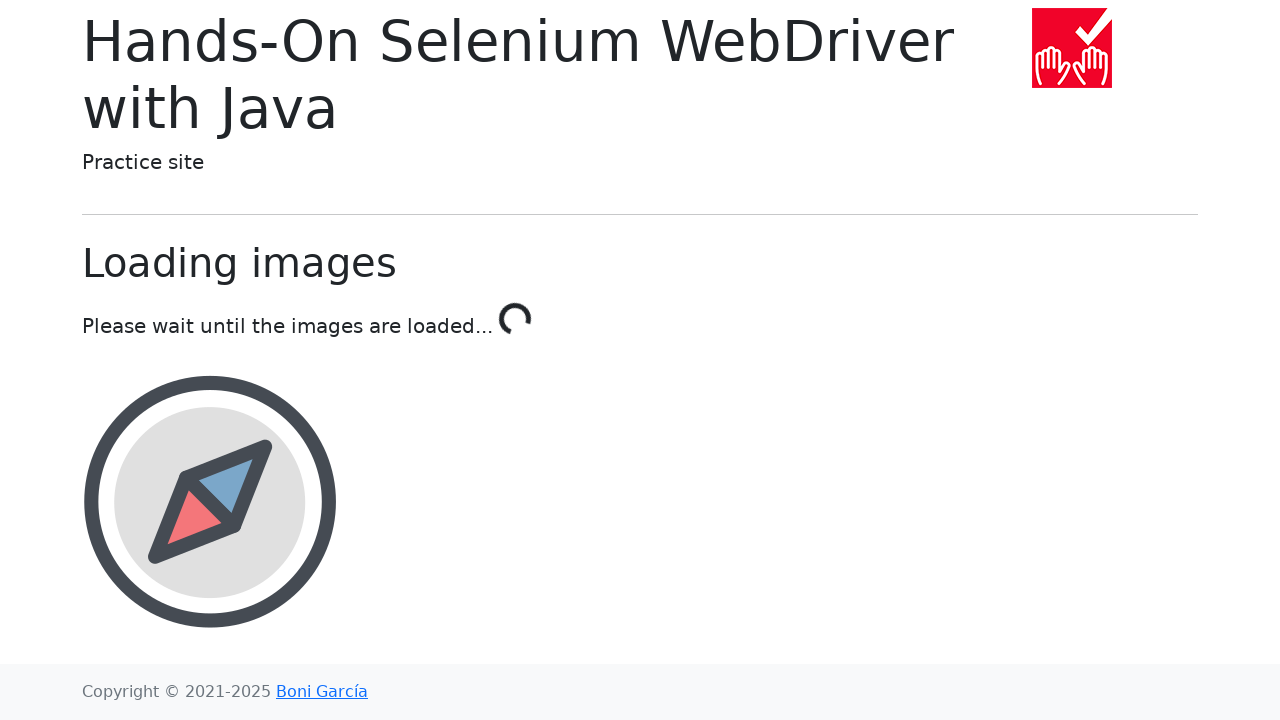

Waited for landscape image element to be present (timeout: 10000ms)
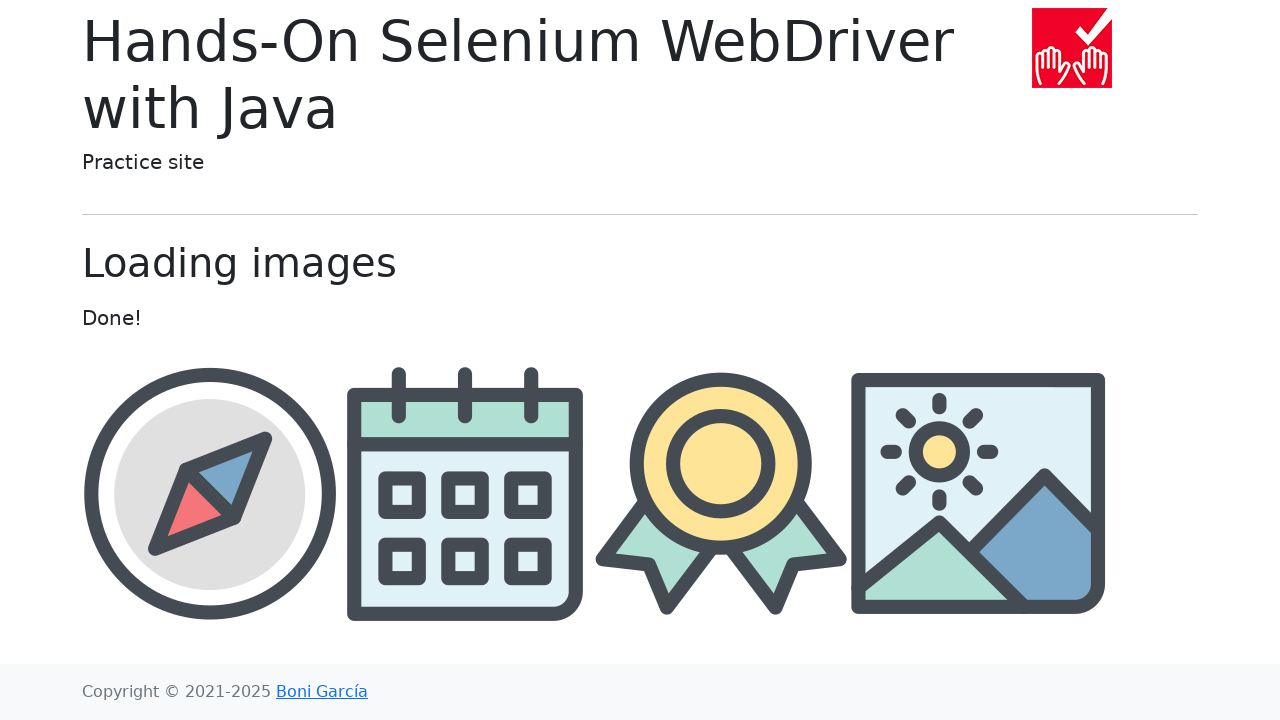

Retrieved src attribute from landscape image element
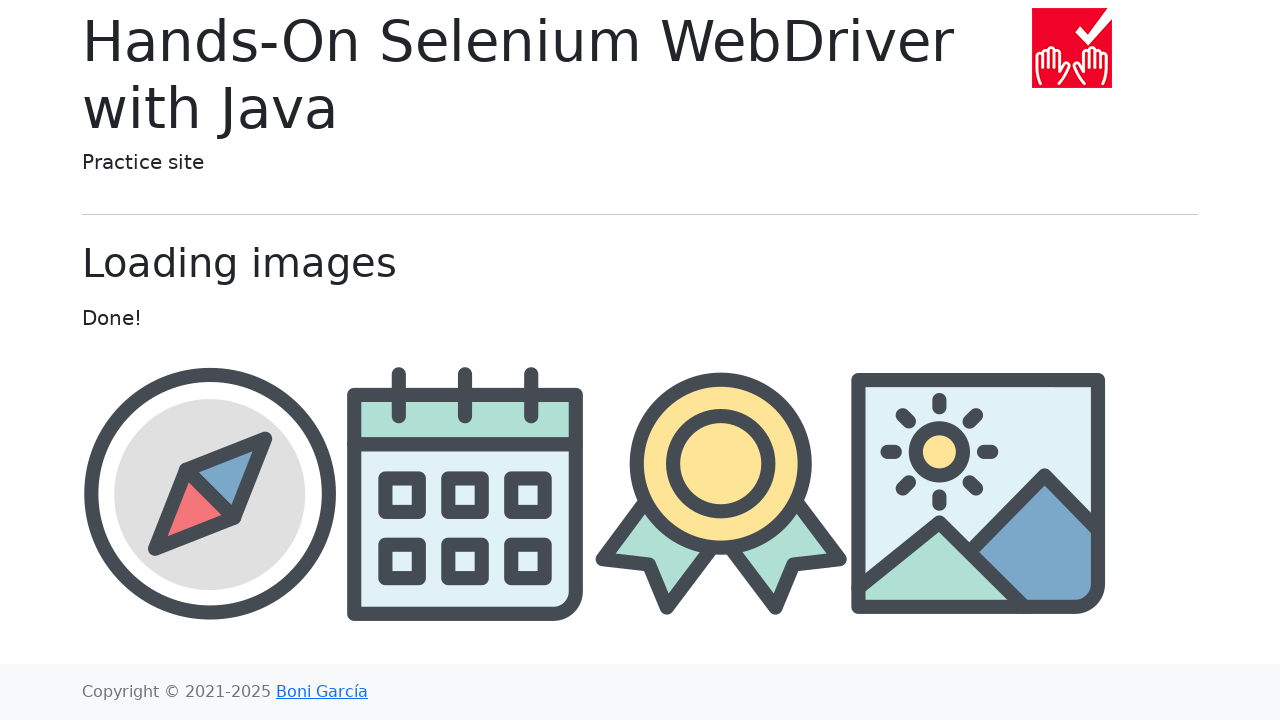

Verified that image source contains 'landscape'
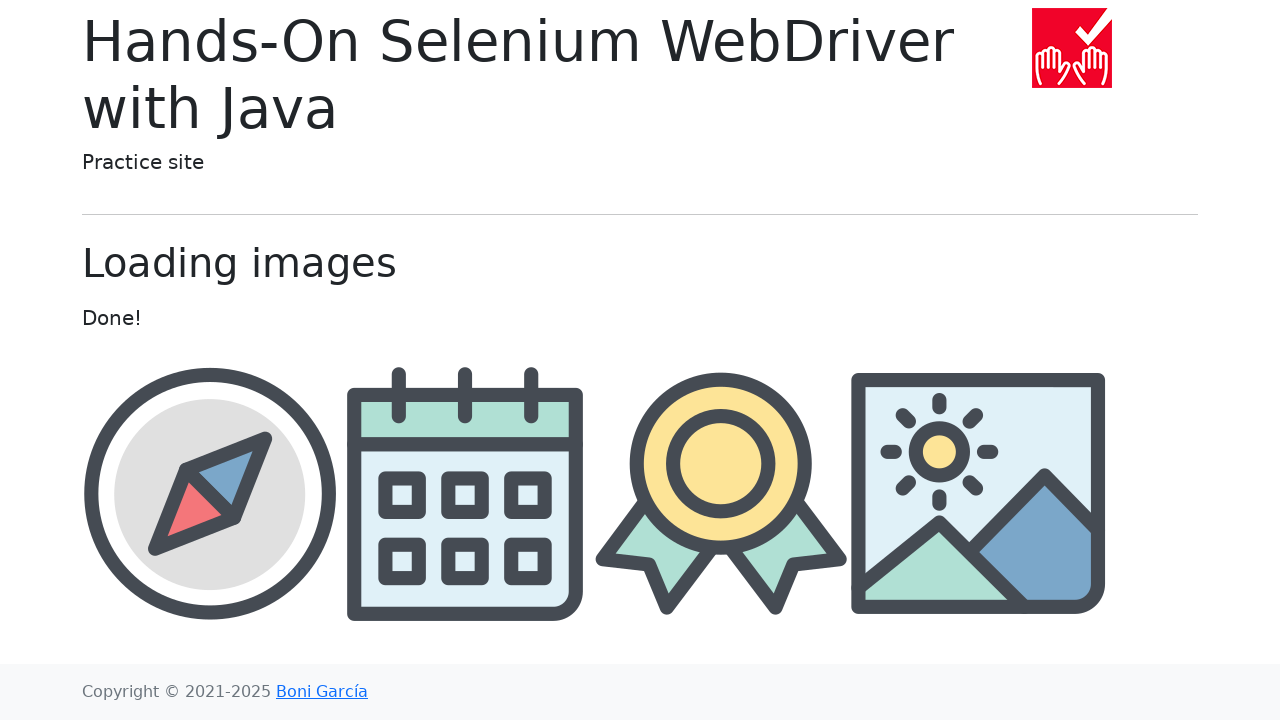

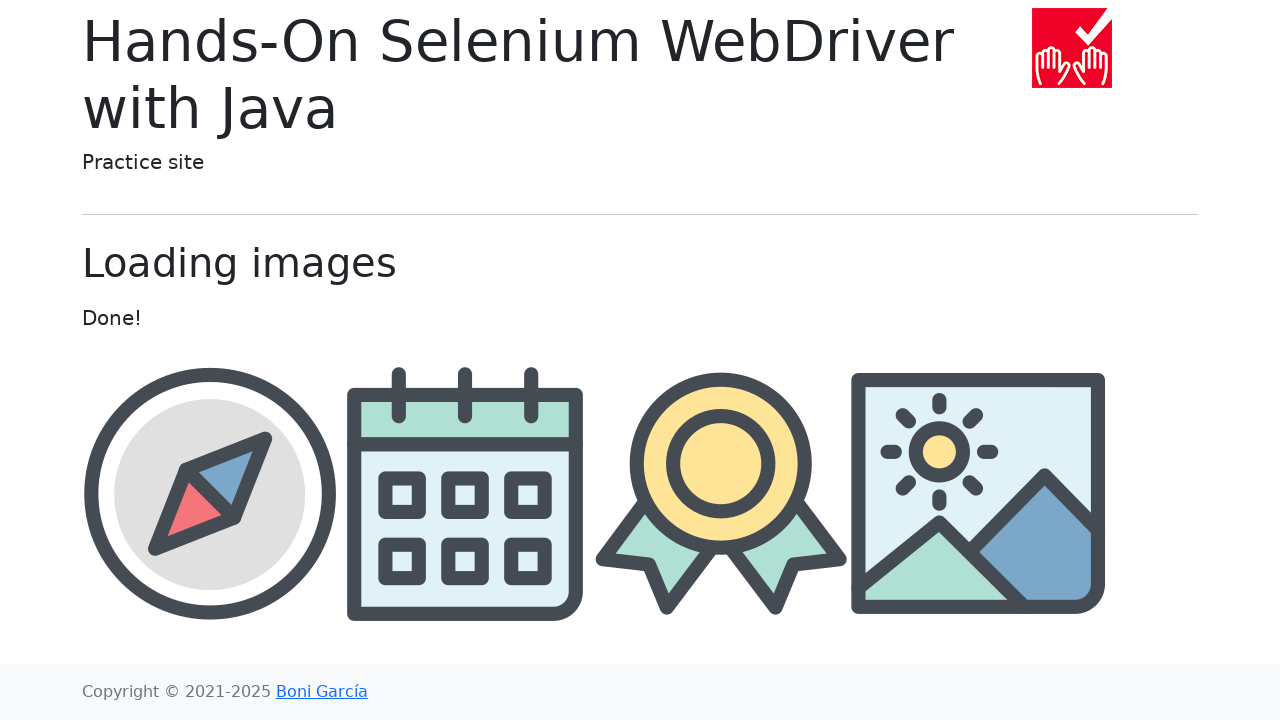